Tests JavaScript prompt popup functionality by clicking a button, entering text into the prompt, and accepting it

Starting URL: http://www.tizag.com/javascriptT/javascriptprompt.php

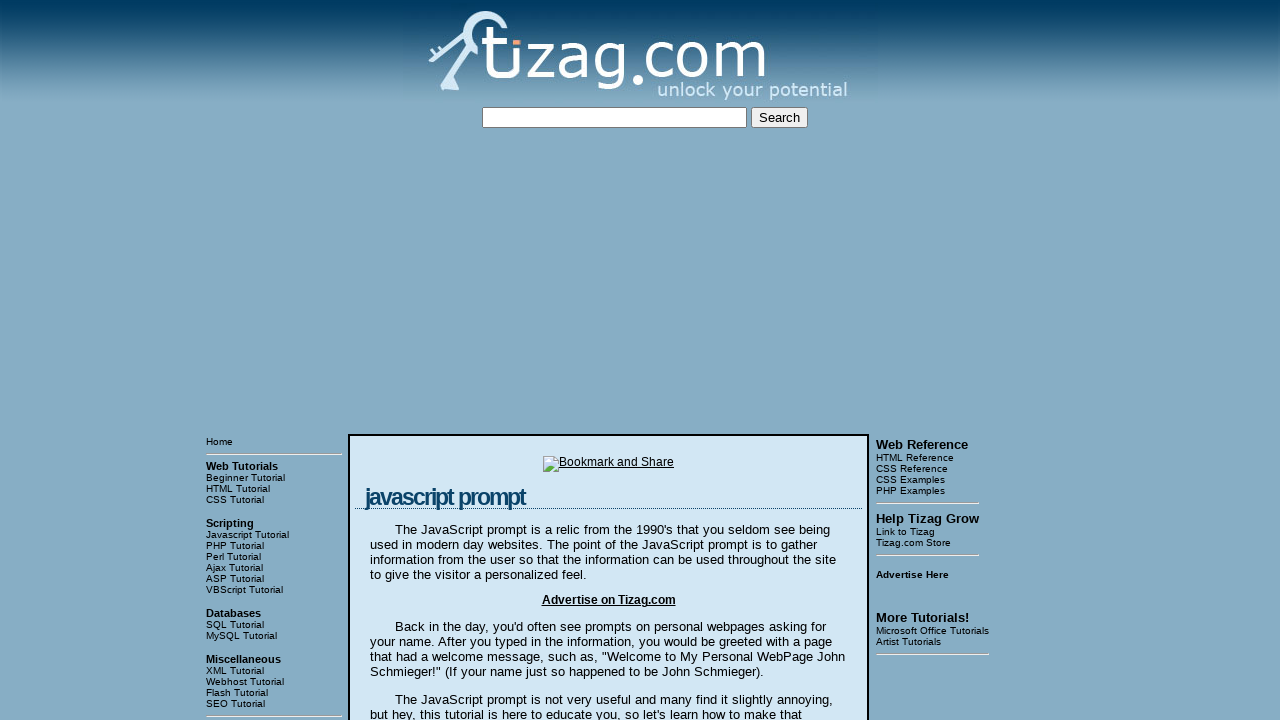

Clicked button to trigger prompt popup at (419, 361) on input[type='button']
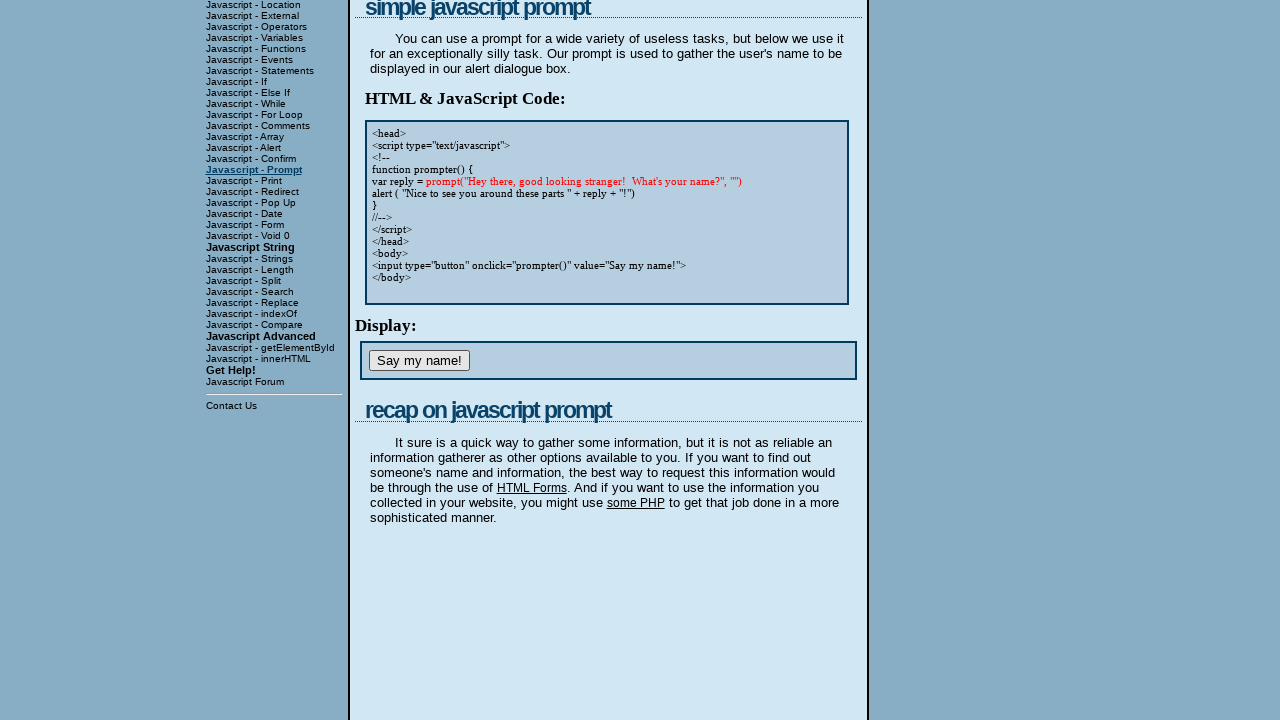

Set up dialog handler to accept prompt with text 'Ruchita'
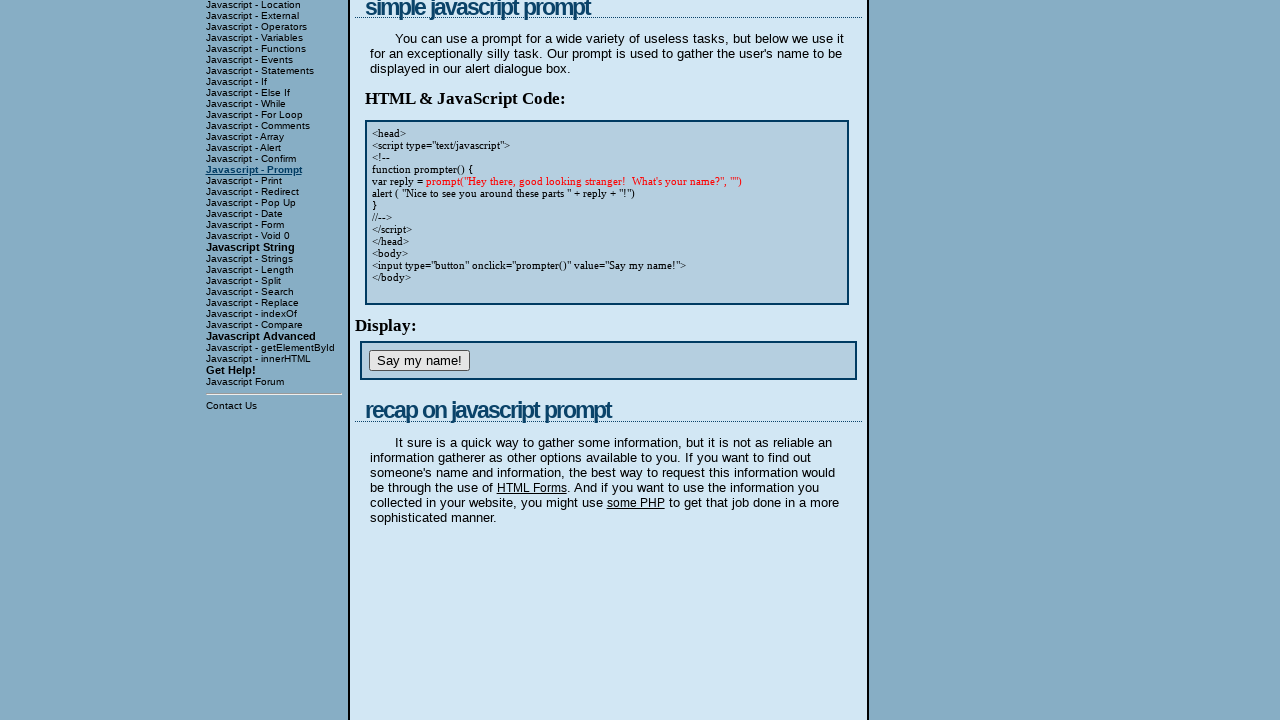

Clicked button again to trigger and handle the prompt dialog at (419, 361) on input[type='button']
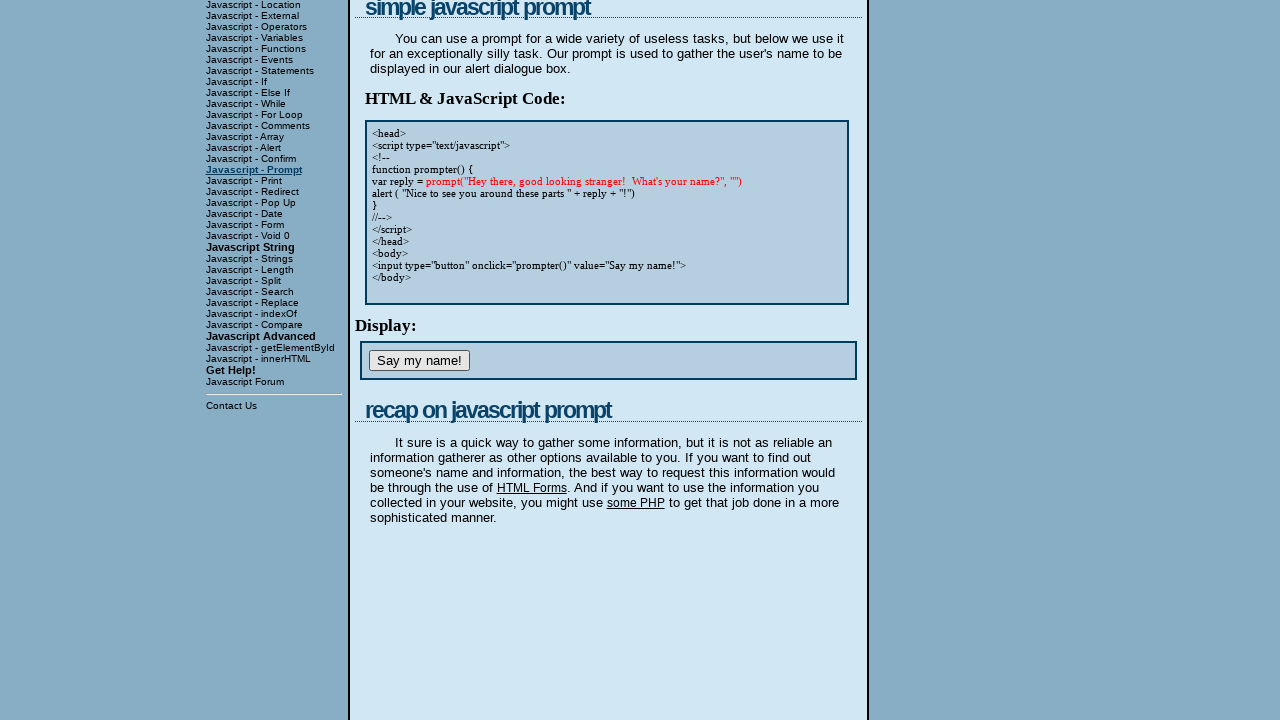

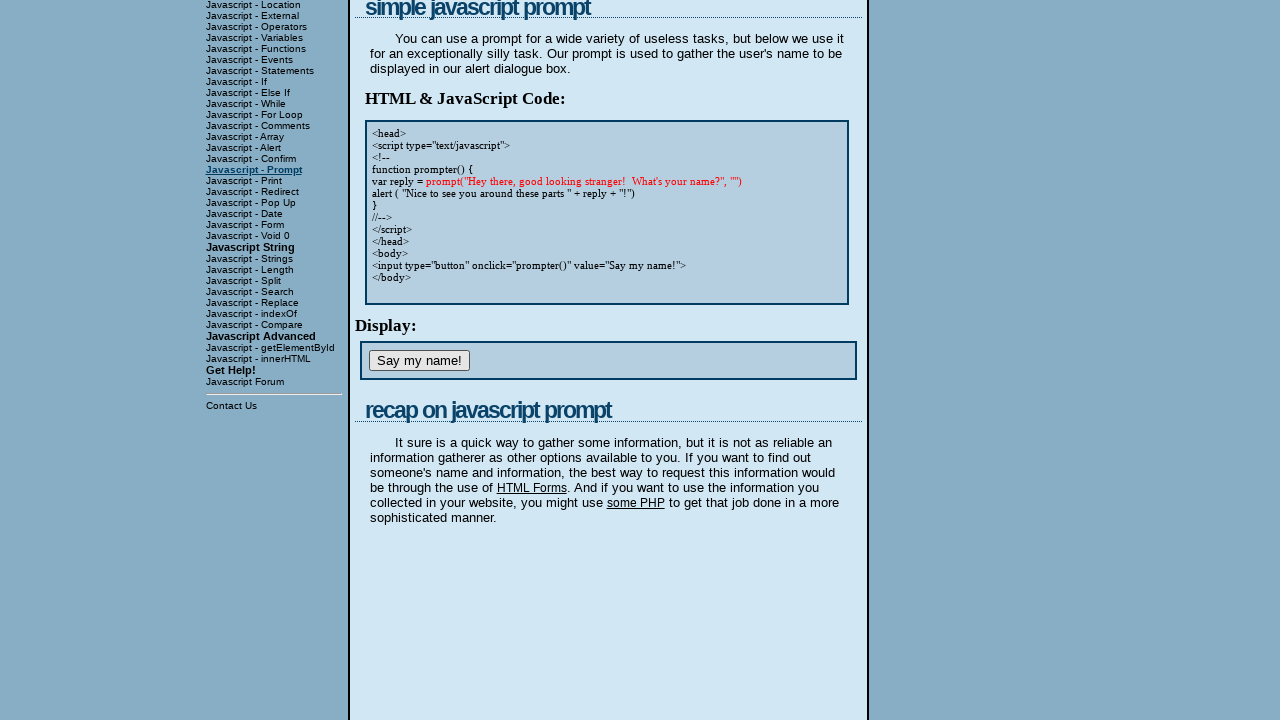